Tests the Drag and Drop link by clicking it and verifying the page loads correctly

Starting URL: https://the-internet.herokuapp.com/

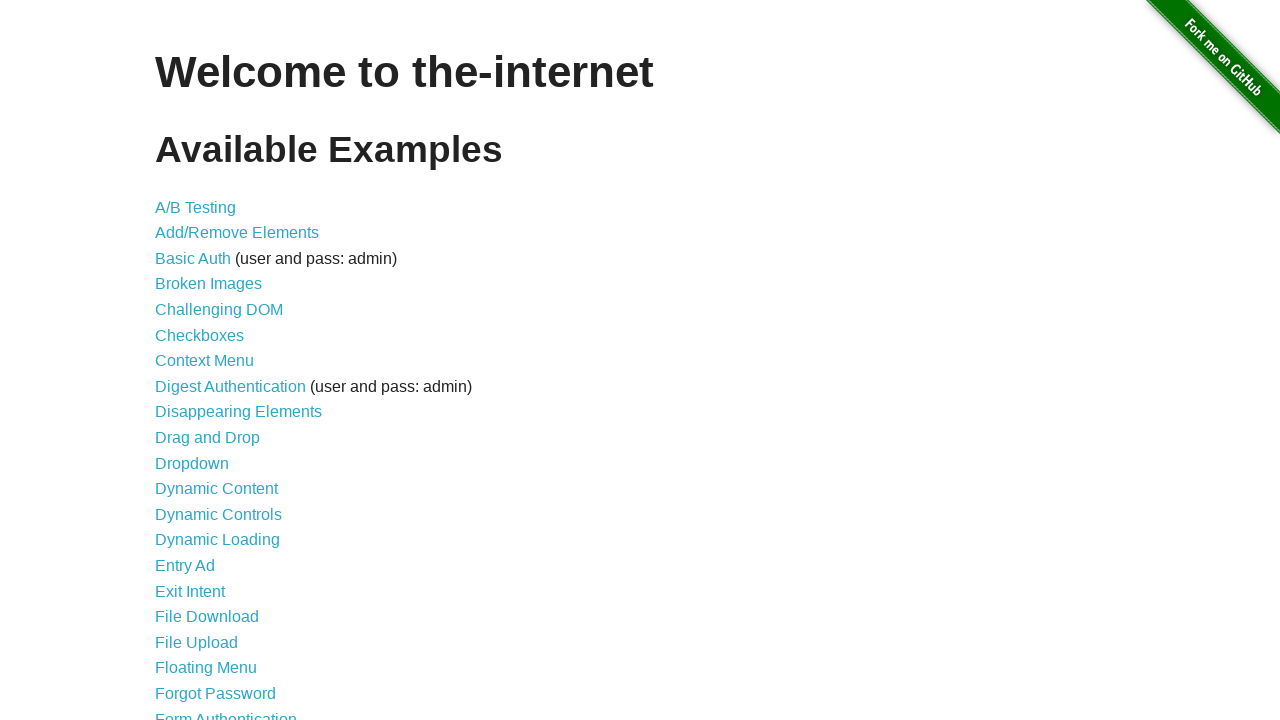

Clicked the Drag and Drop link at (208, 438) on a >> internal:has-text="Drag and Drop"i
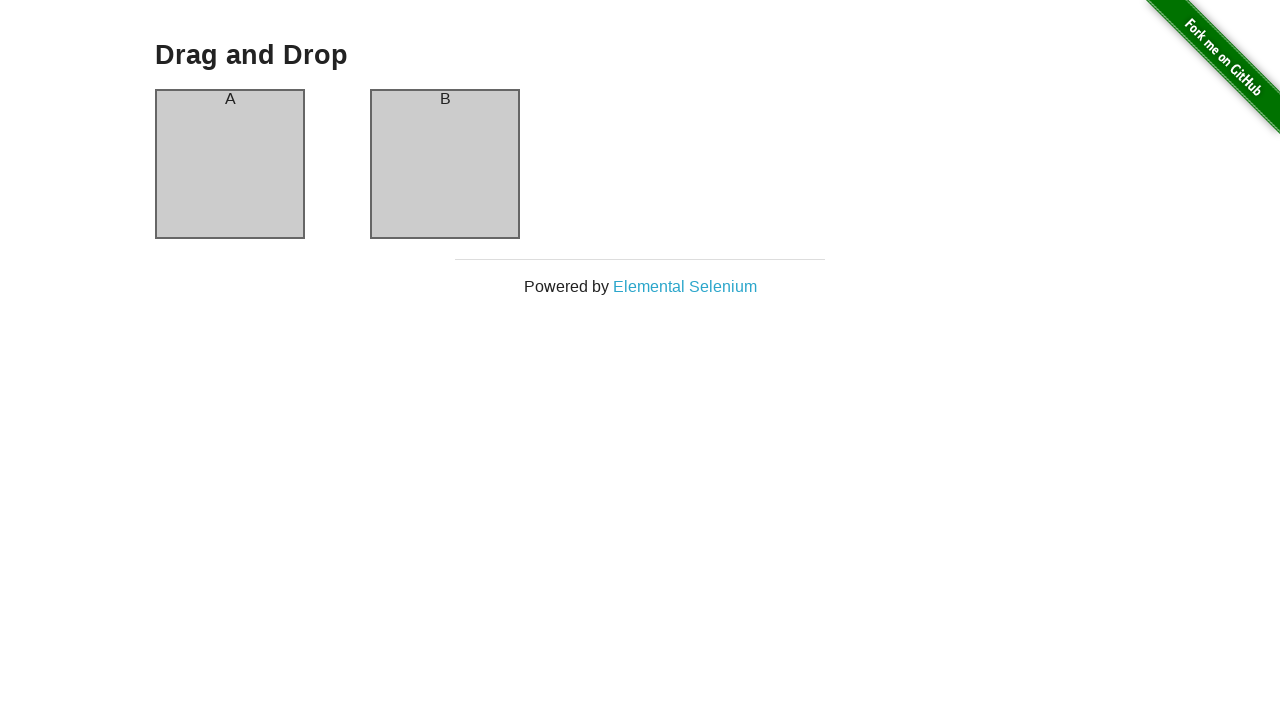

Waited for Drag and Drop page to load (networkidle)
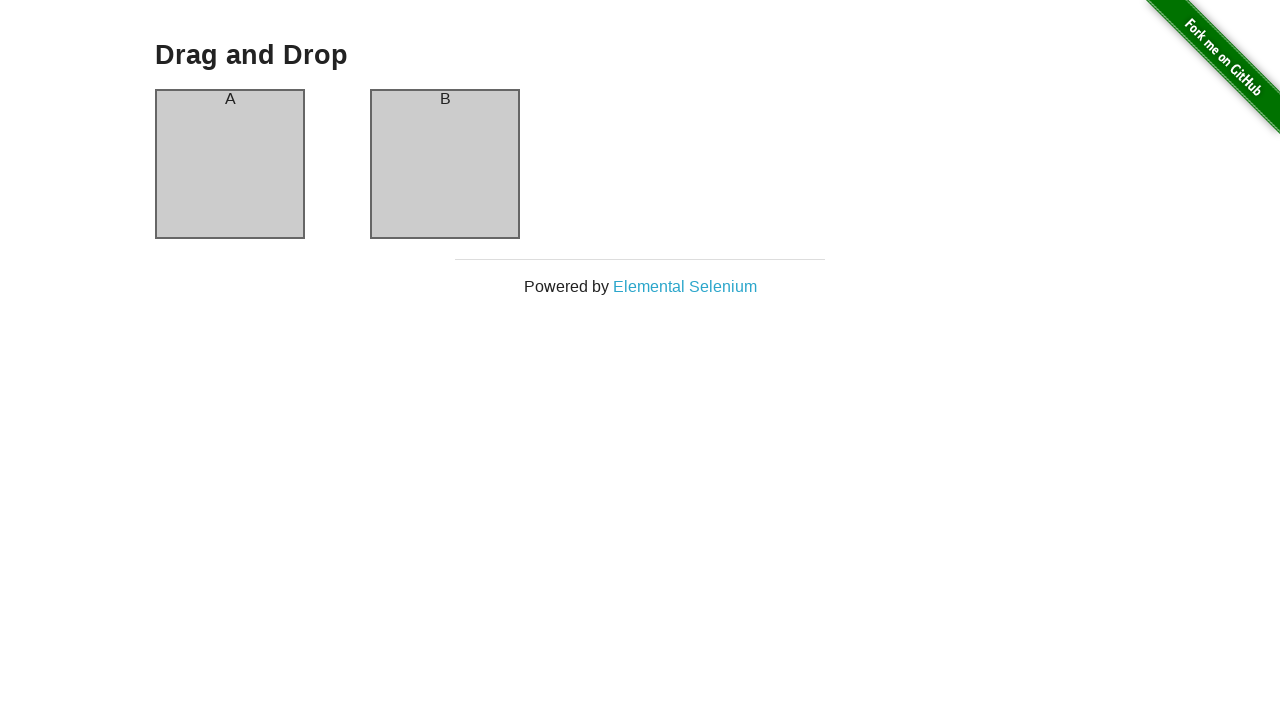

Verified 'Drag and Drop' text is present on the page
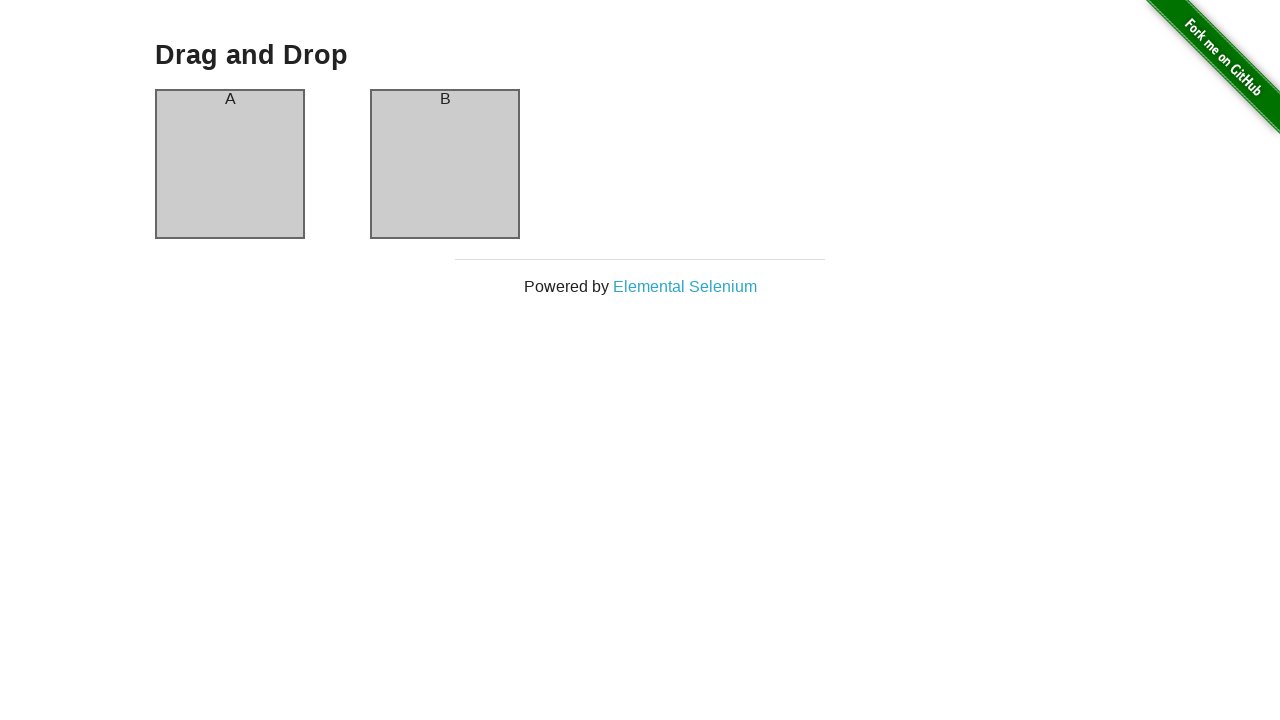

Navigated to home page at https://the-internet.herokuapp.com/
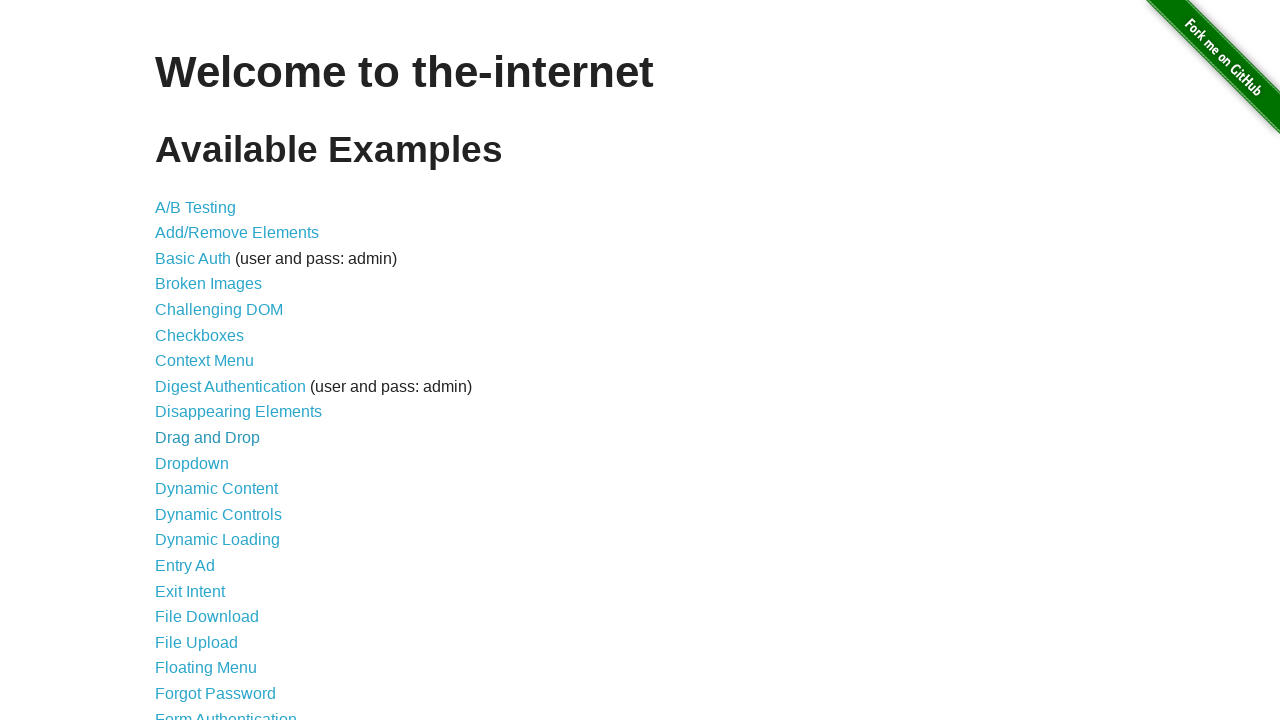

Waited for home page to load (networkidle)
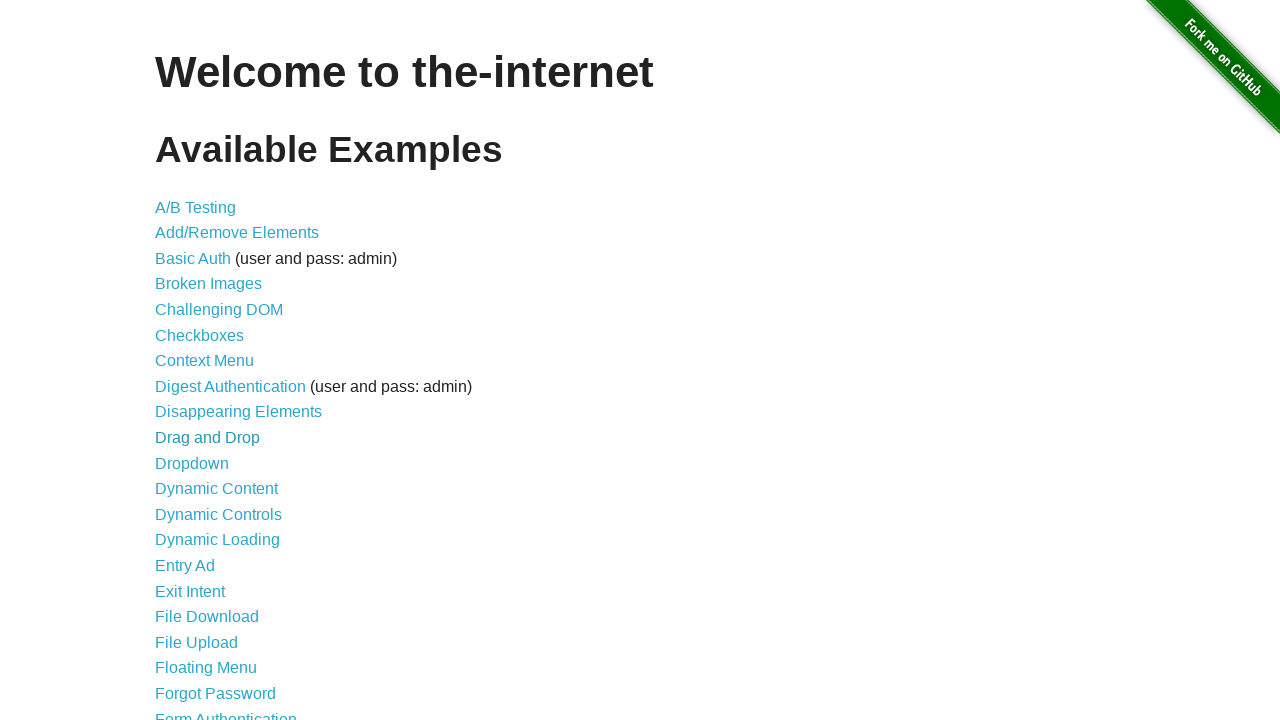

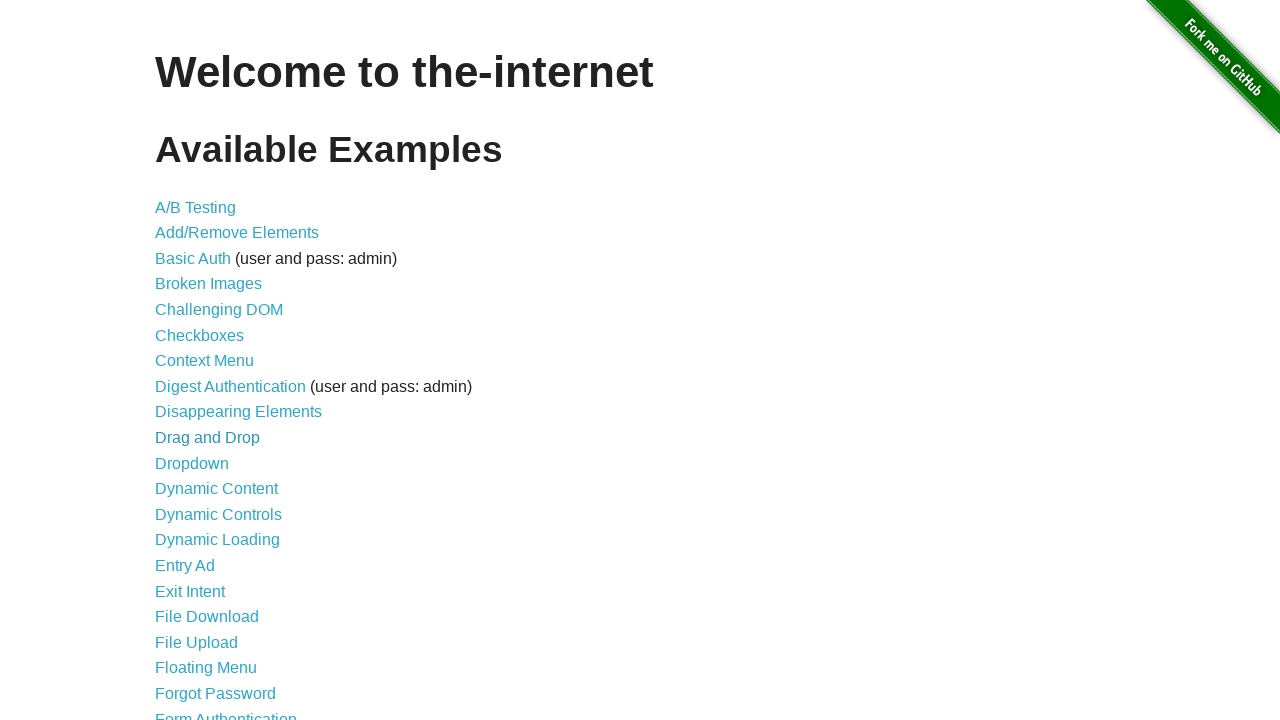